Navigates to the A/B Testing page by clicking the A/B Testing link from the main page

Starting URL: https://the-internet.herokuapp.com/

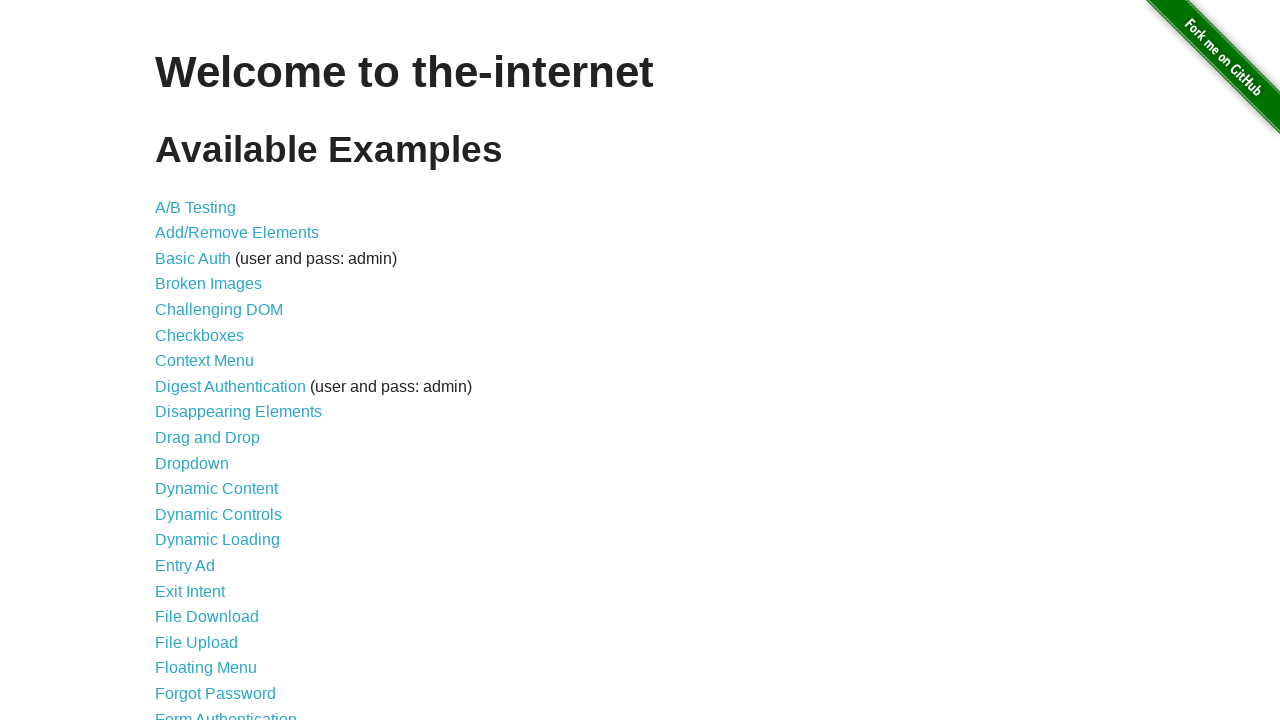

Clicked on A/B Testing link from main page at (196, 207) on xpath=//a[contains(text(),'A/B Testing')]
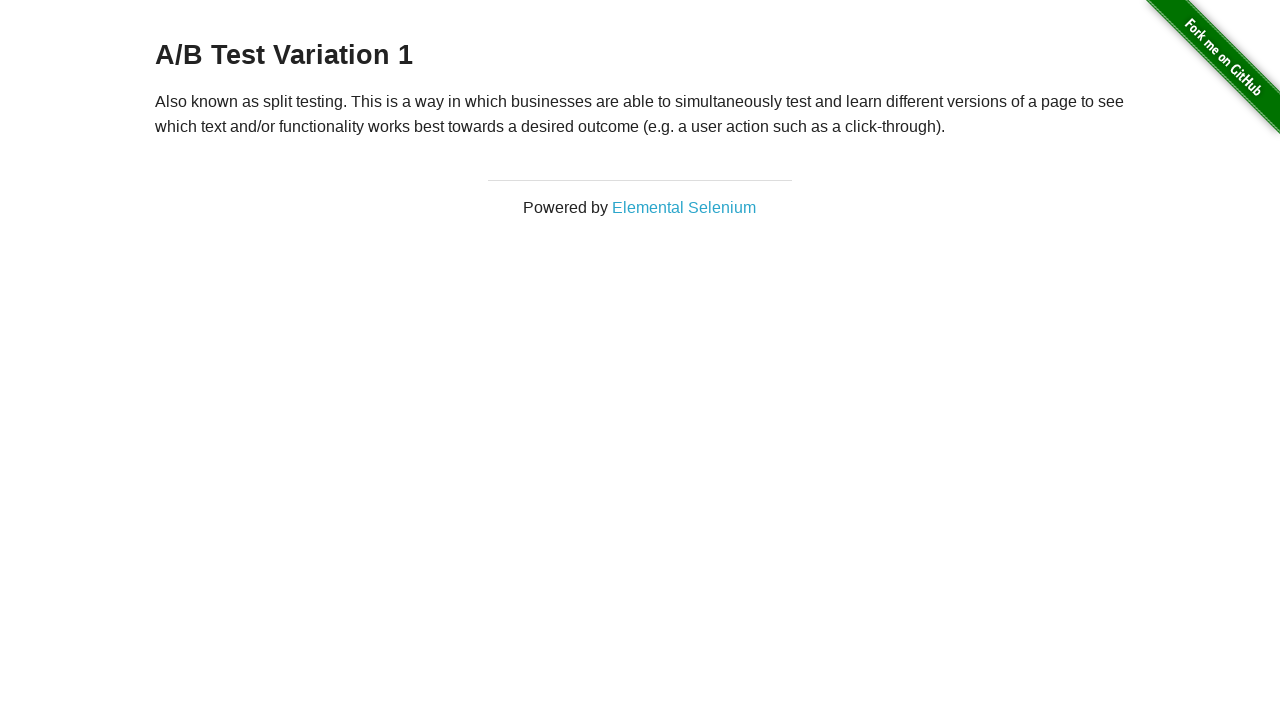

A/B Testing page loaded successfully
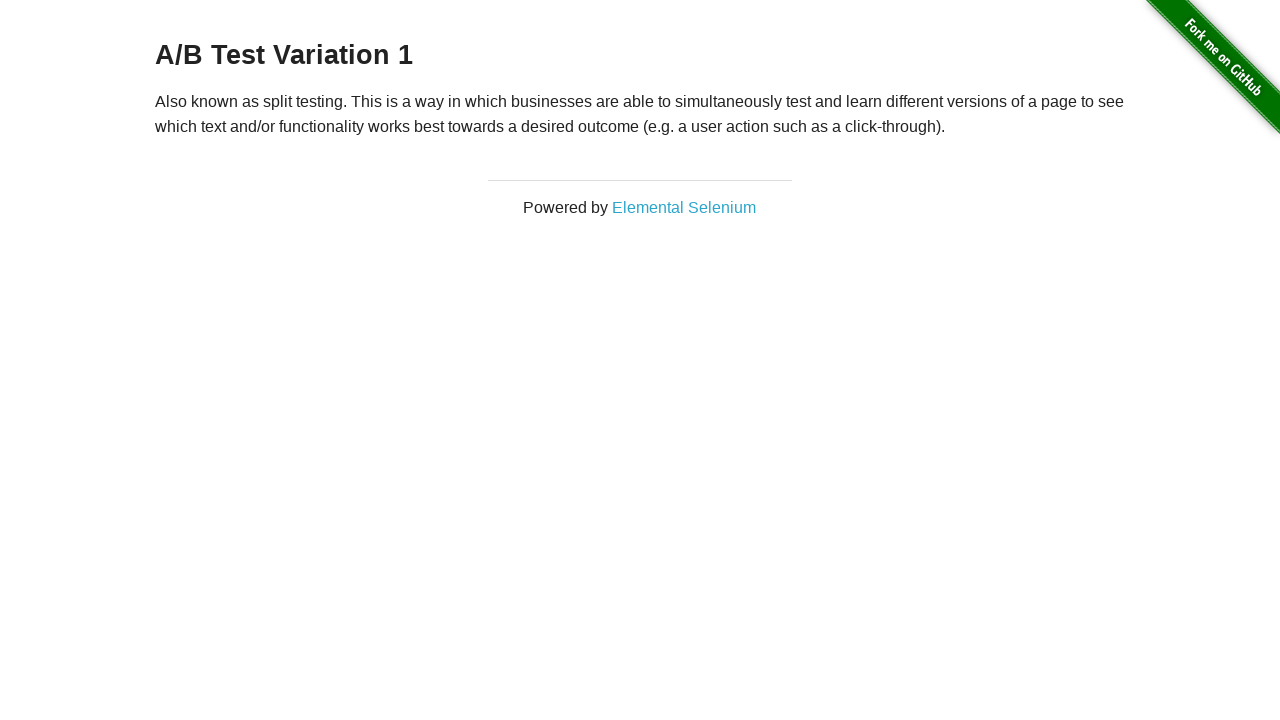

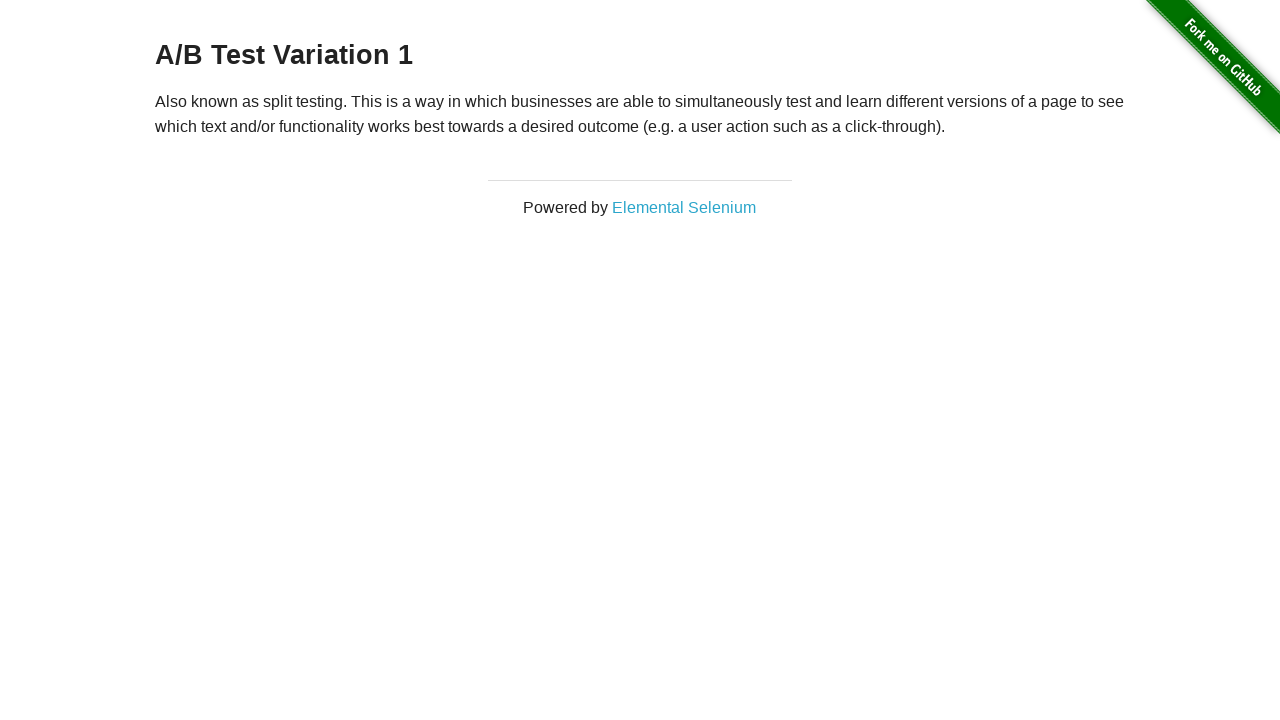